Validates that specific countries are present in the Country dropdown on the OrangeHRM trial signup page

Starting URL: https://www.orangehrm.com/en/30-day-free-trial

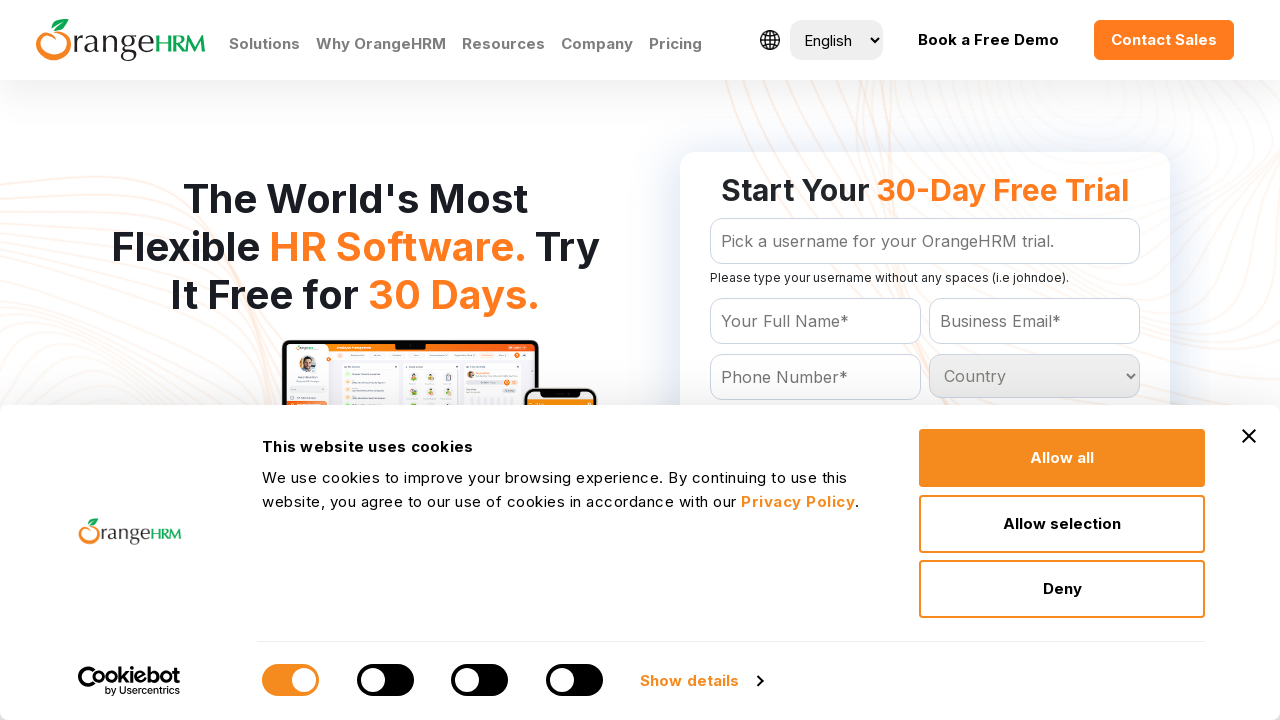

Located the Country dropdown element
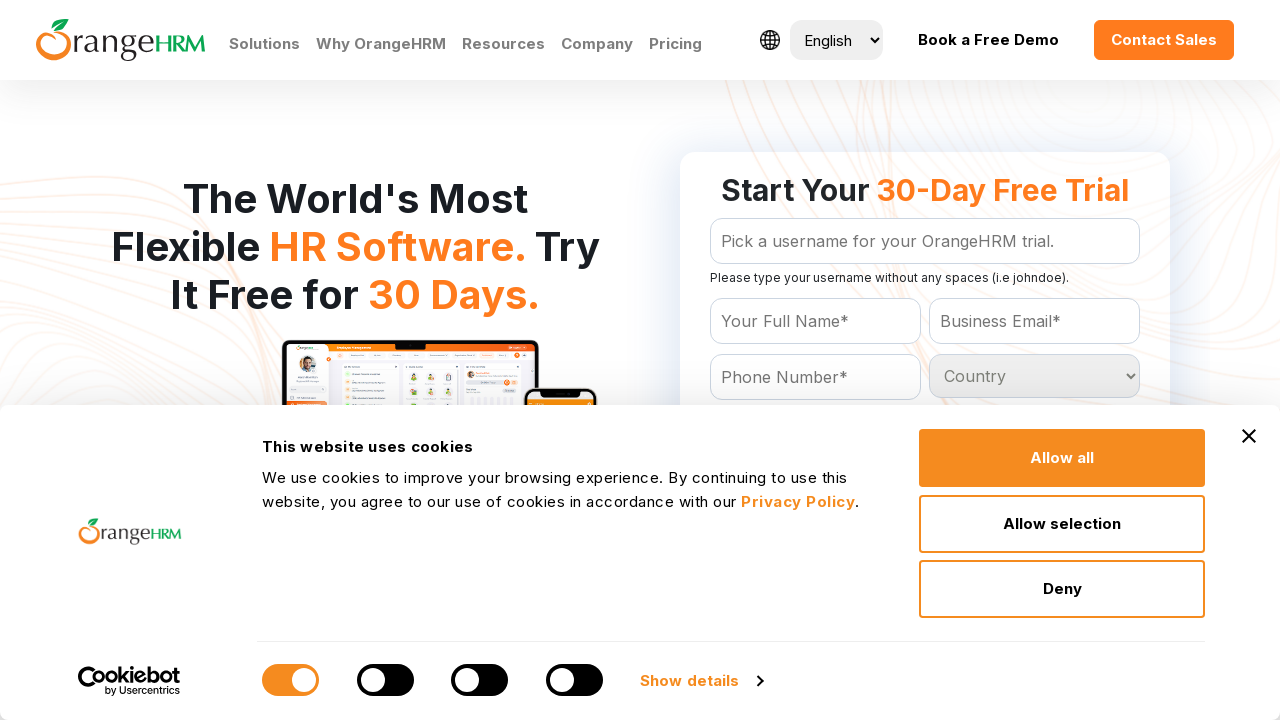

Retrieved all country options from dropdown
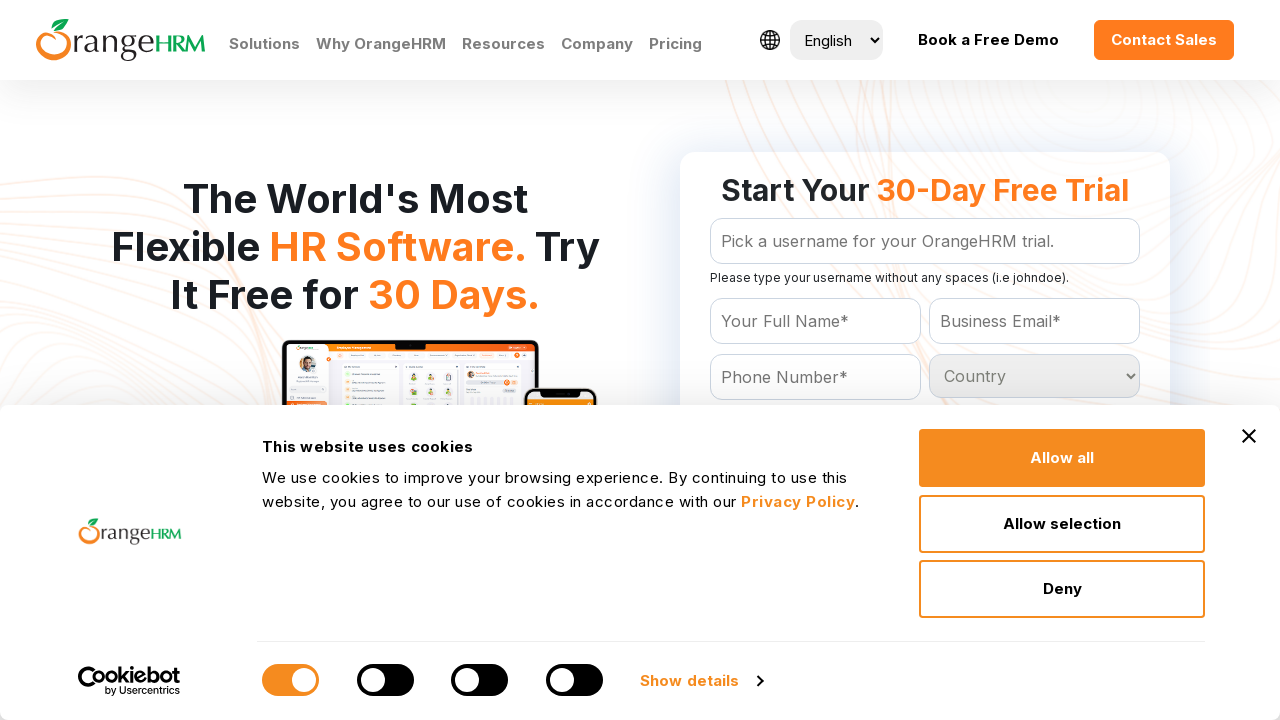

Validated that Australia is present in country options
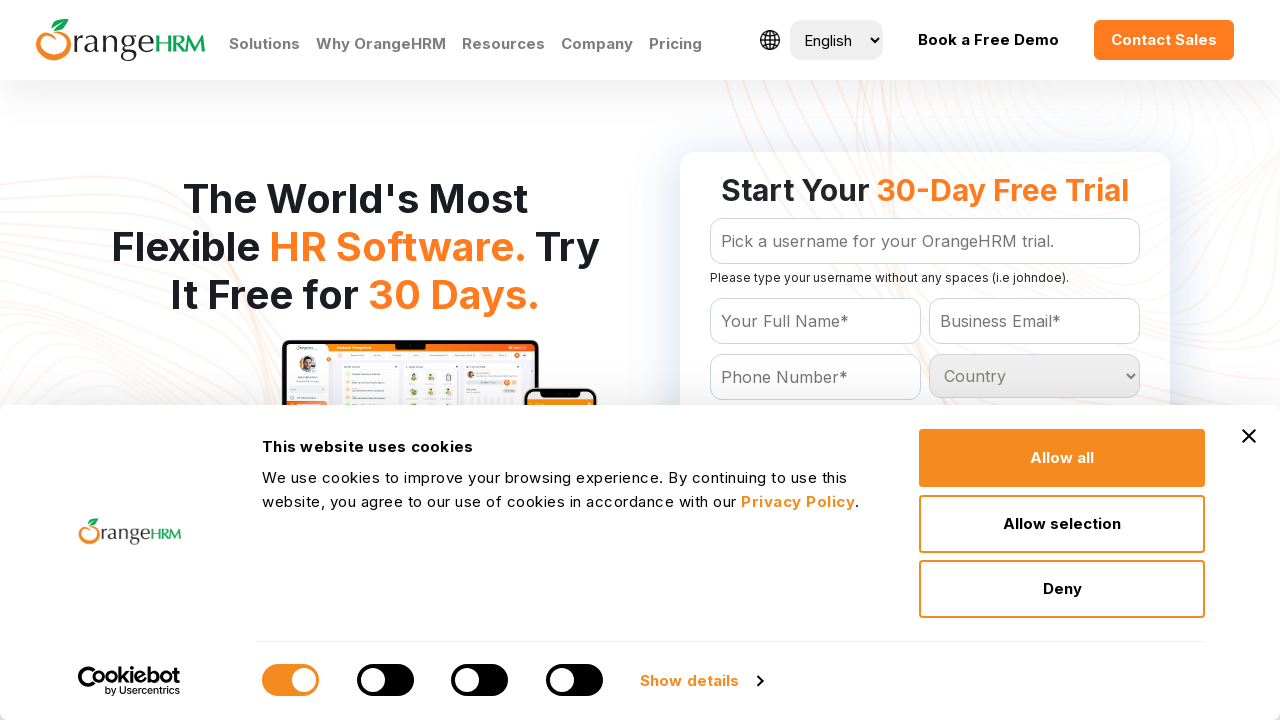

Validated that India, Belgium, and Austria are all present in country options
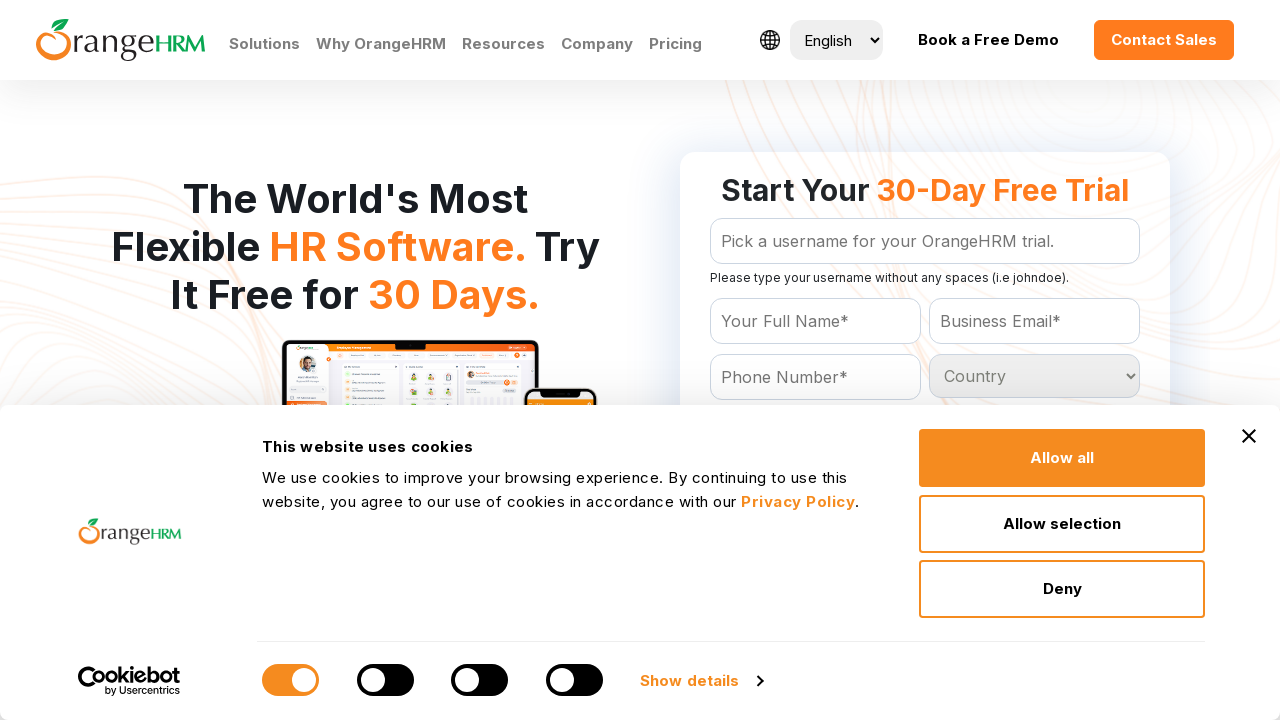

Recorded total number of countries in dropdown: 233
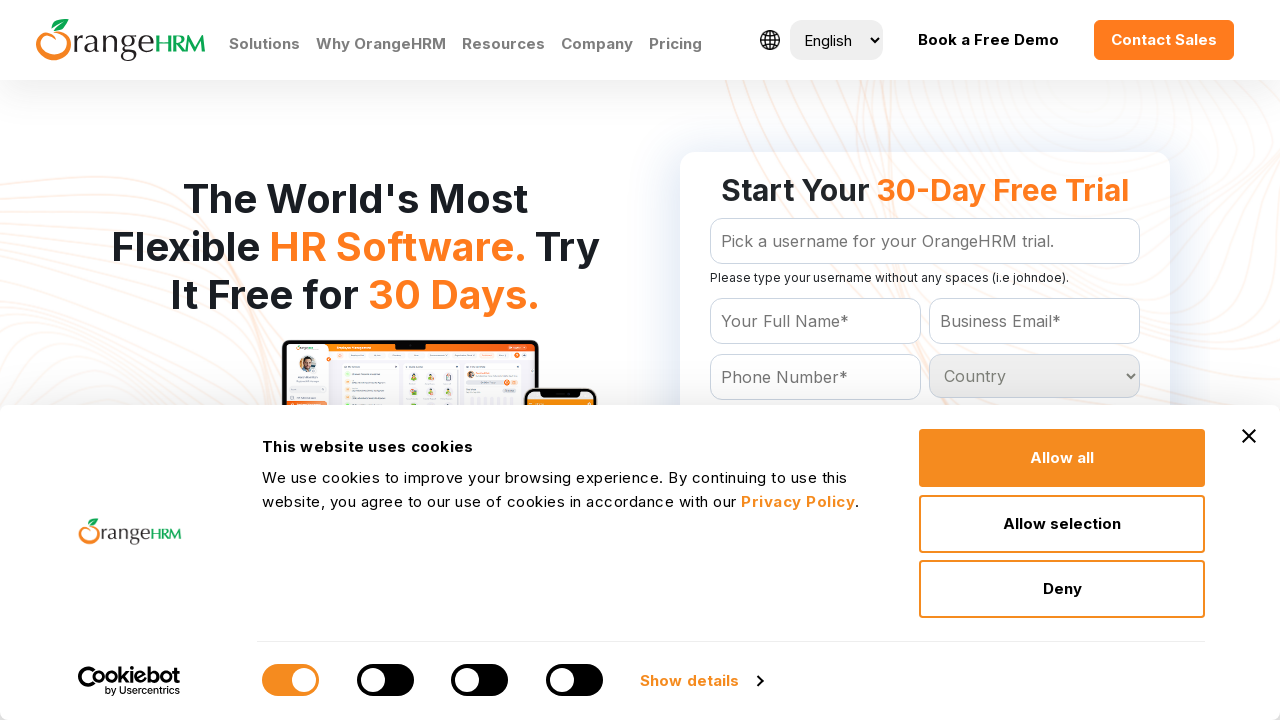

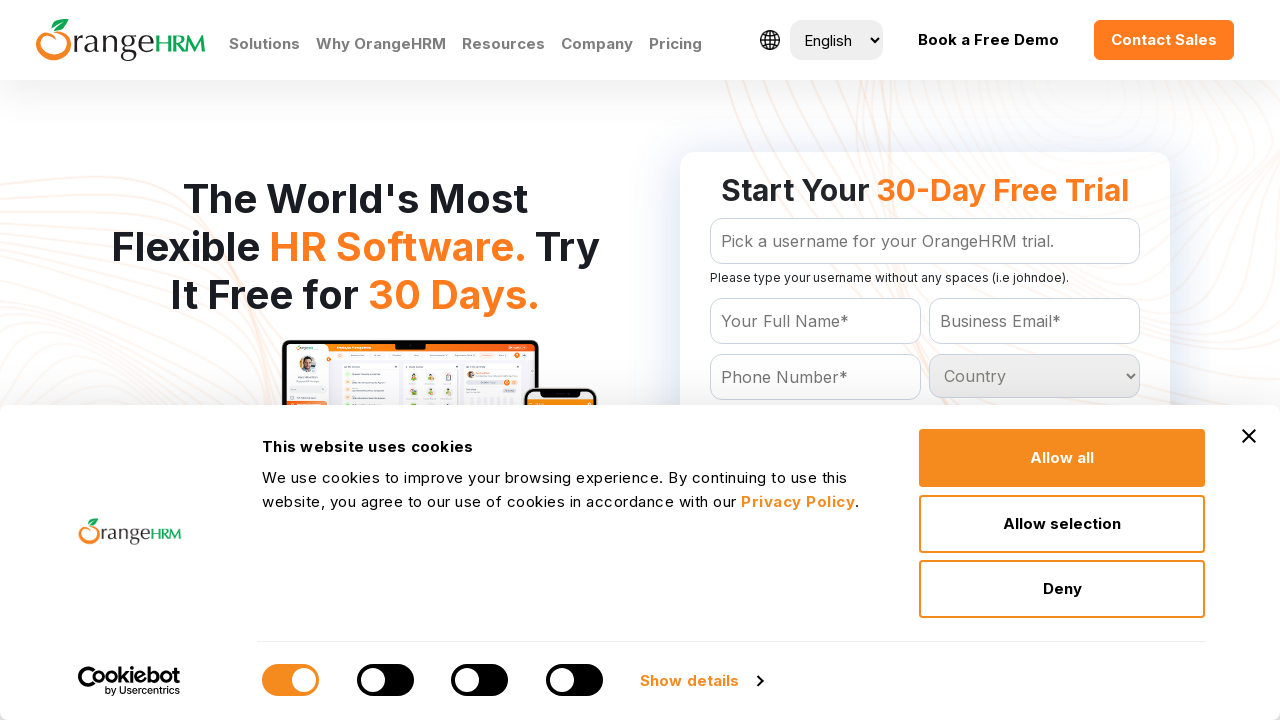